Navigates to a test page and verifies that a dropdown element with multiple options is present and accessible

Starting URL: http://only-testing-blog.blogspot.in/2013/09/testing.html

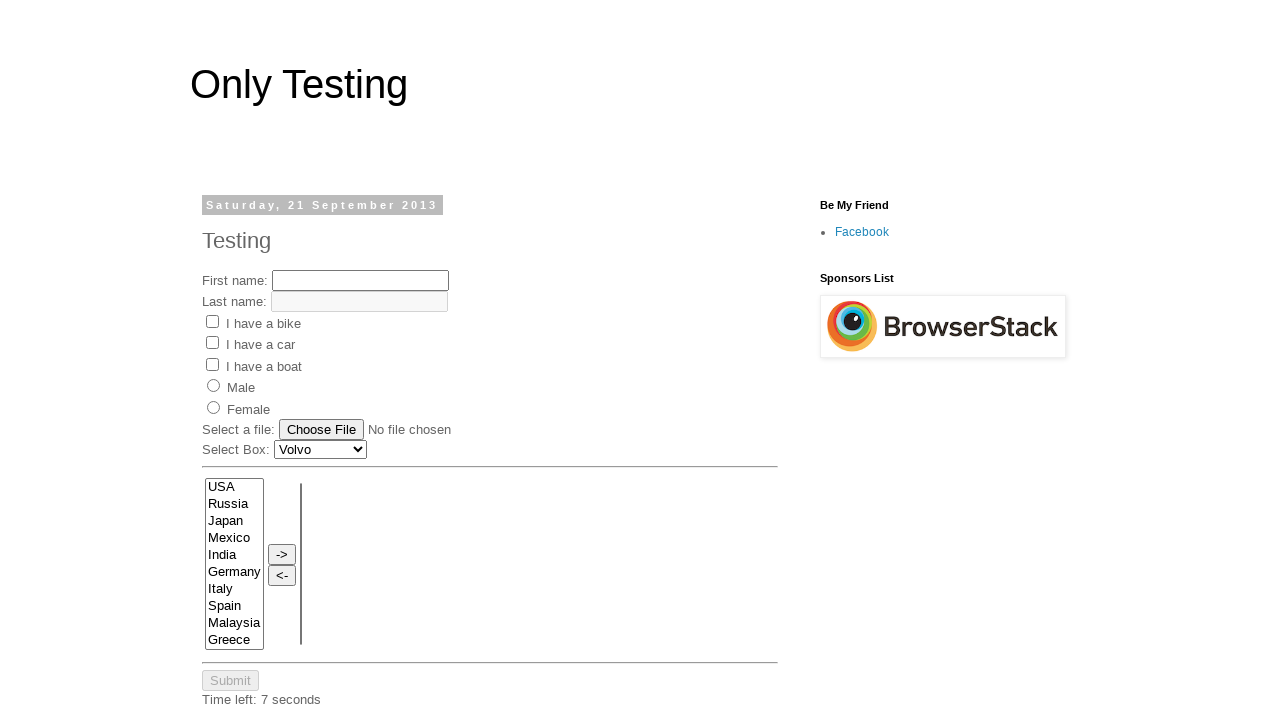

Navigated to test page
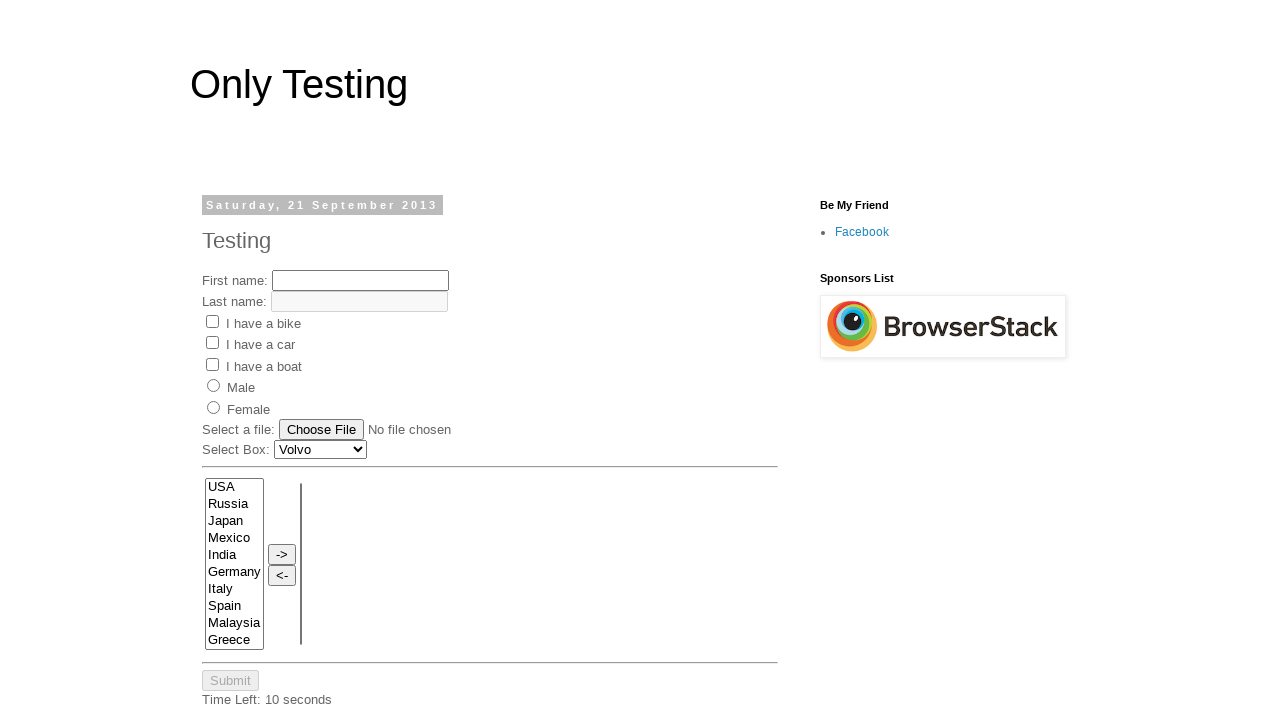

Dropdown element 'FromLB' is present and ready
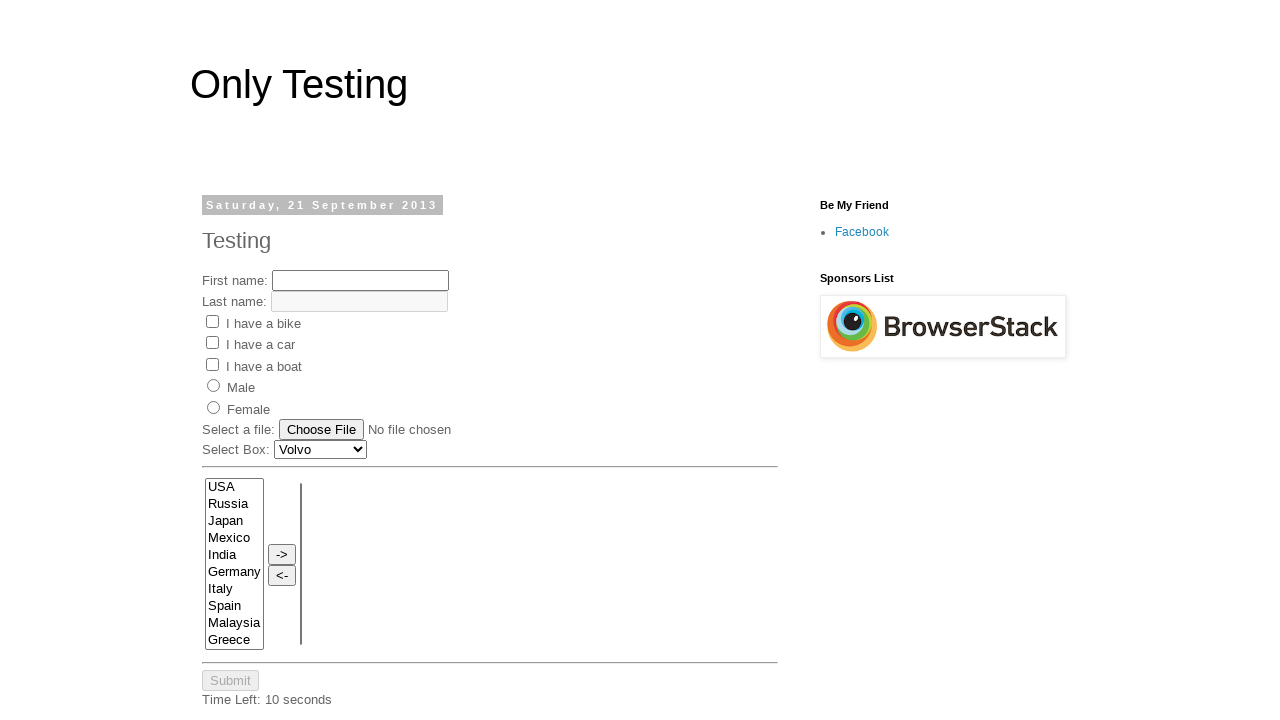

Retrieved all dropdown options from 'FromLB' select element
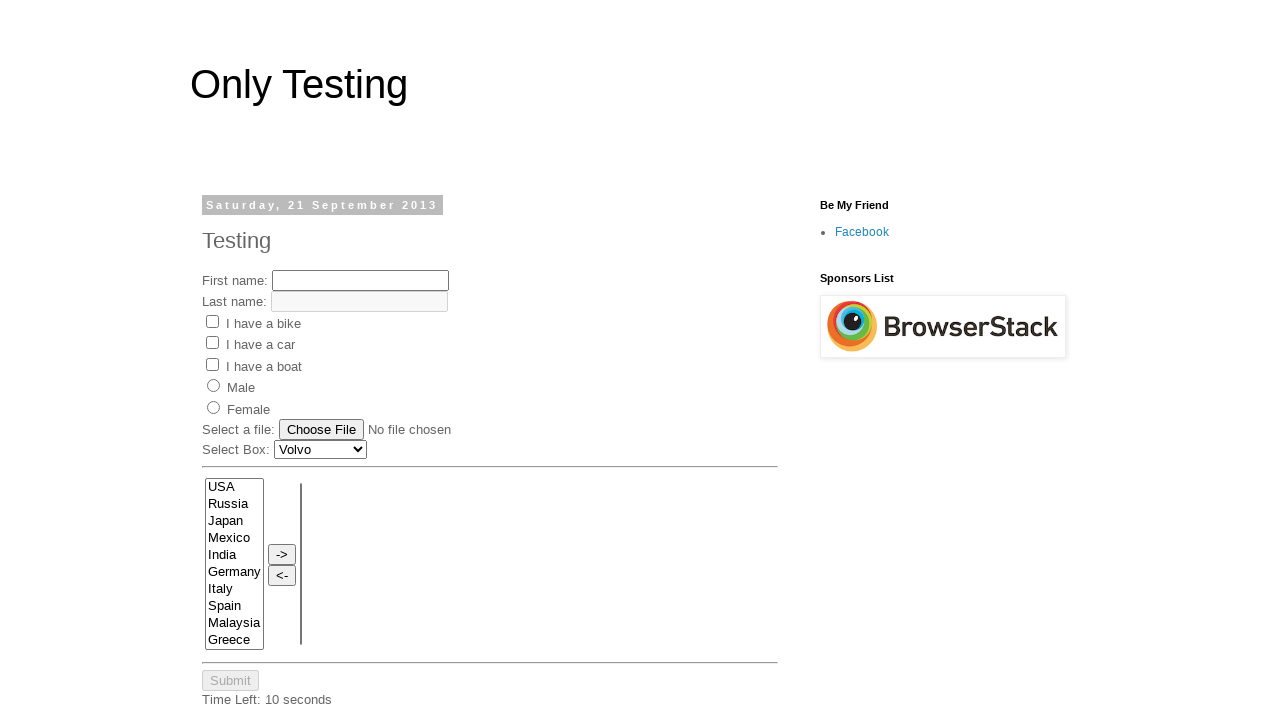

Verified dropdown options are loaded and accessible
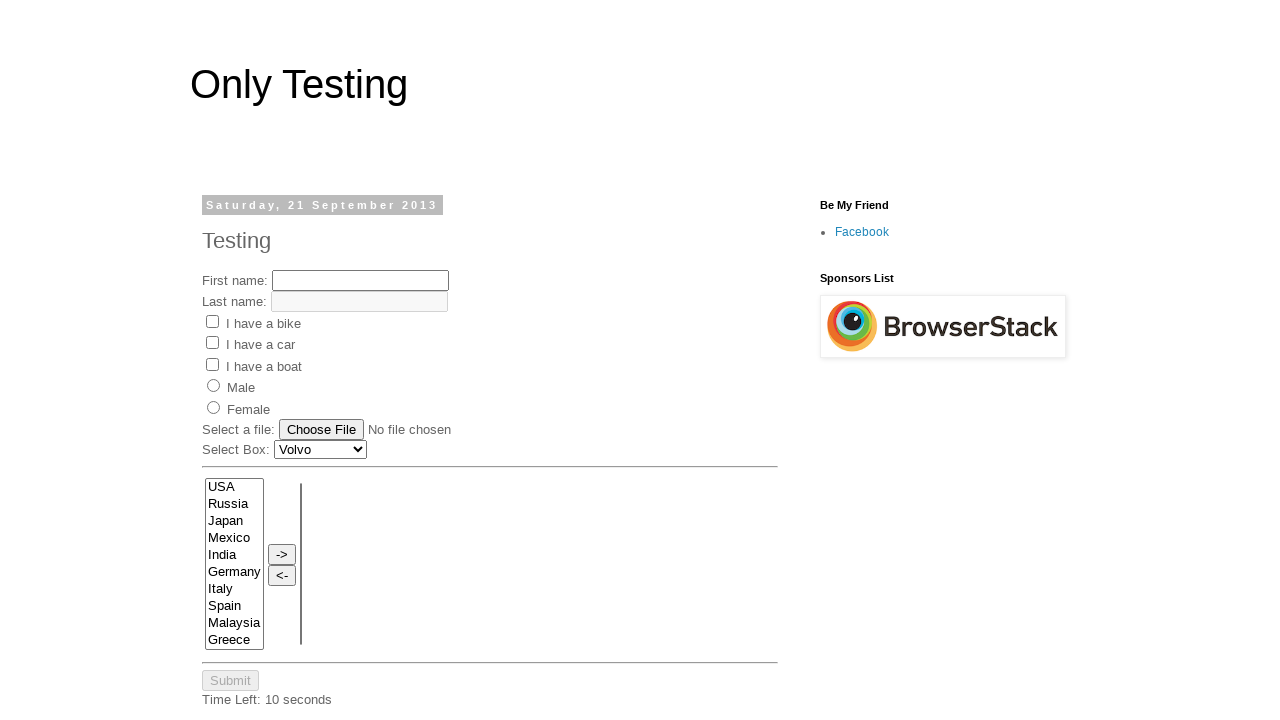

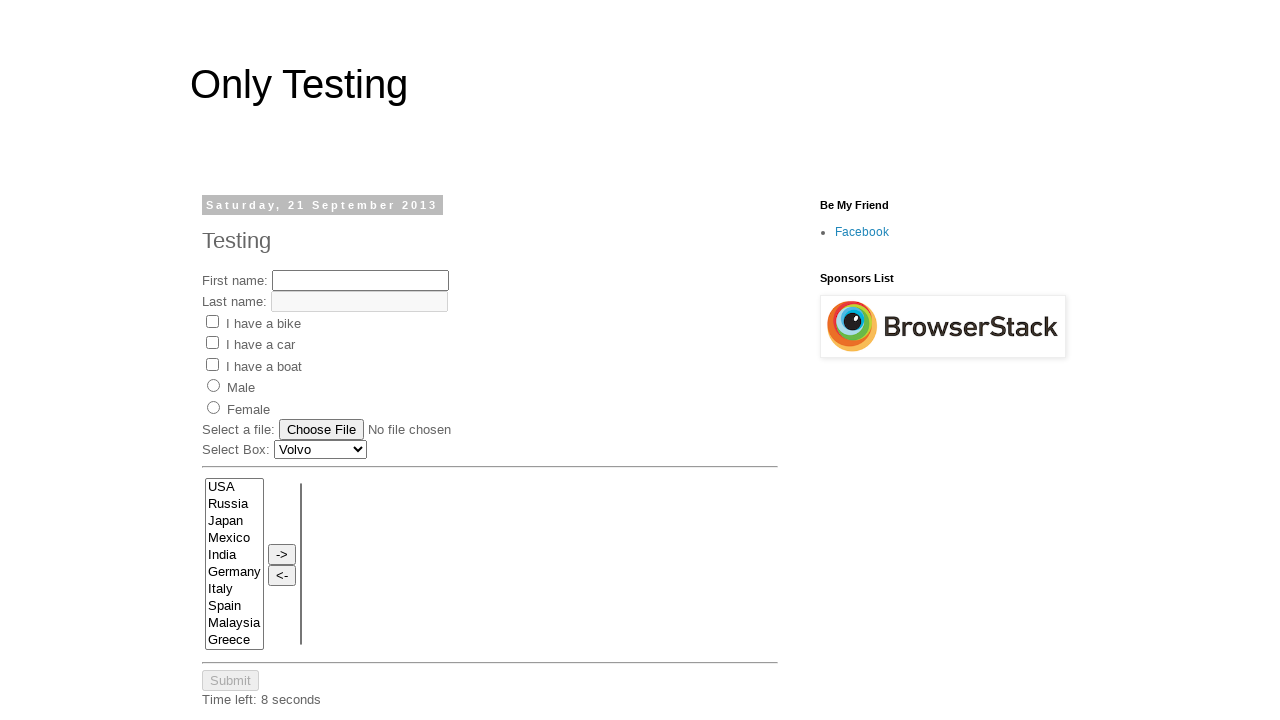